Tests multiple browser tab handling by clicking links that open Google, Facebook, and Yahoo in new tabs, then switching between all opened tabs to verify they loaded correctly.

Starting URL: http://seleniumpractise.blogspot.in/2017/07/multiple-window-examples.html

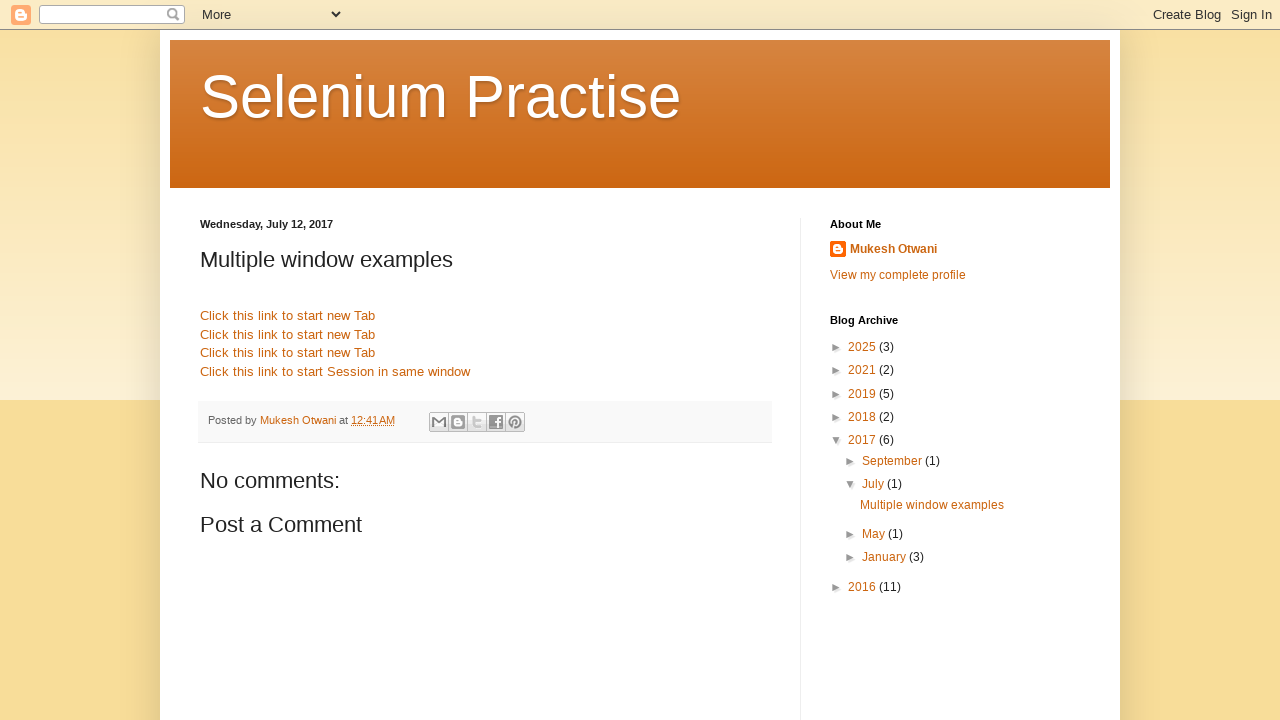

Clicked Google link to open in new tab at (288, 316) on a[href='http://www.google.com']
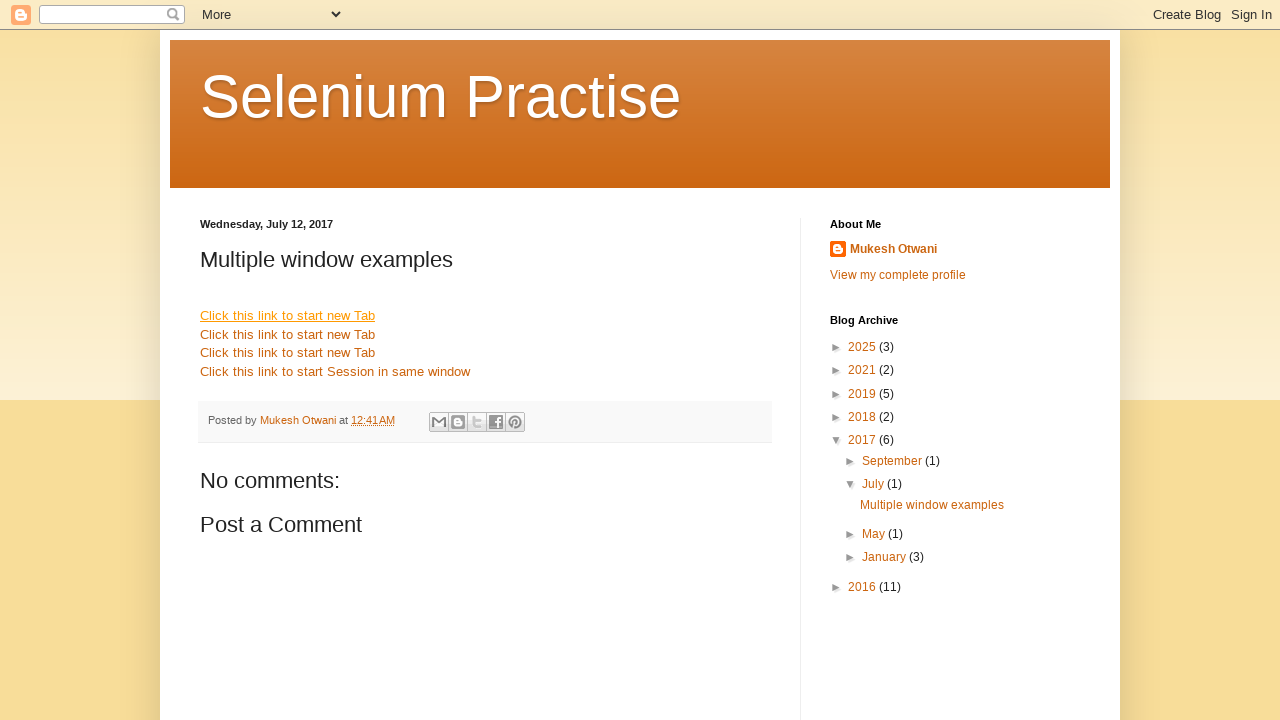

Clicked Facebook link to open in new tab at (288, 334) on a[href='http://www.facebook.com']
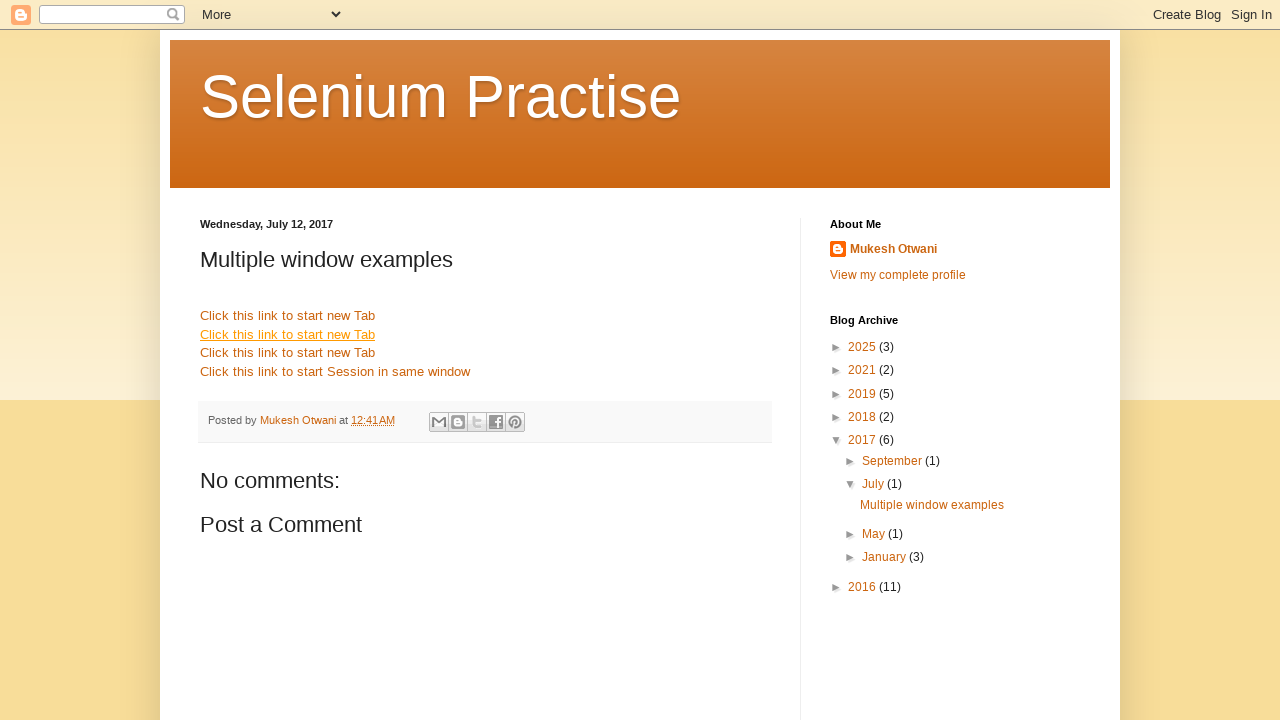

Clicked Yahoo link to open in new tab at (288, 353) on a[href='http://www.yahoo.com']
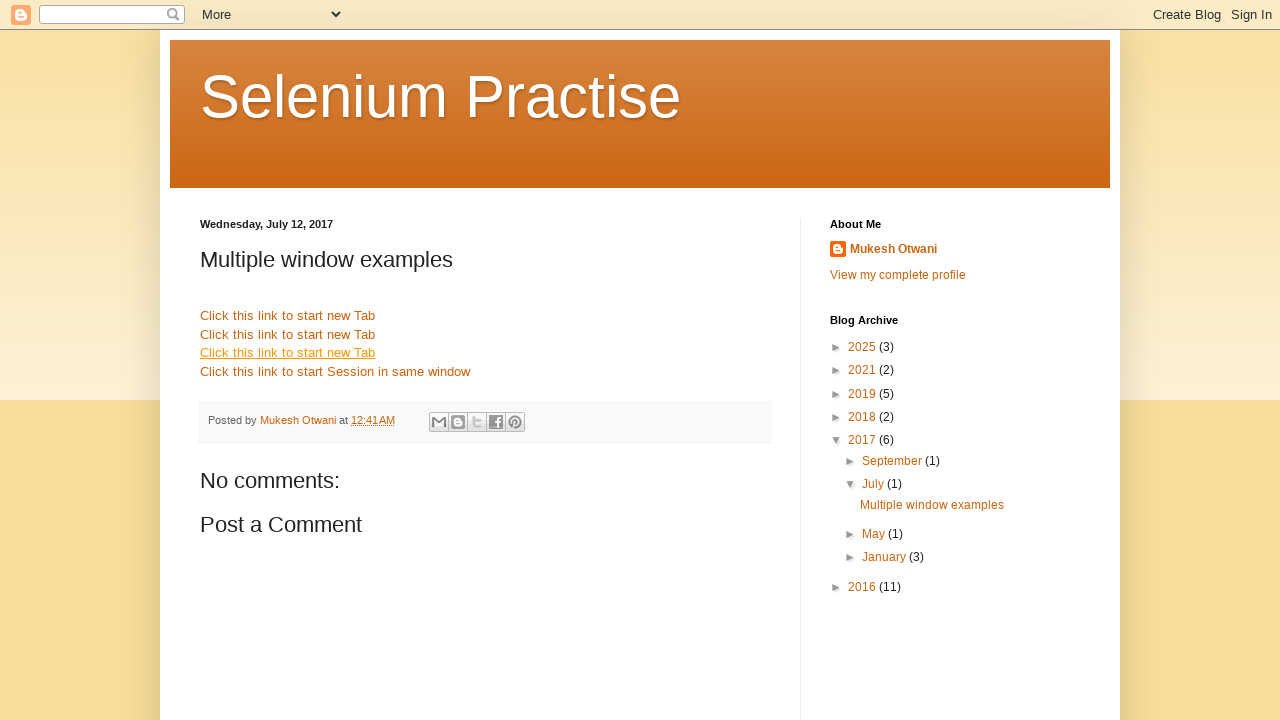

Waited 2 seconds for new tabs to load
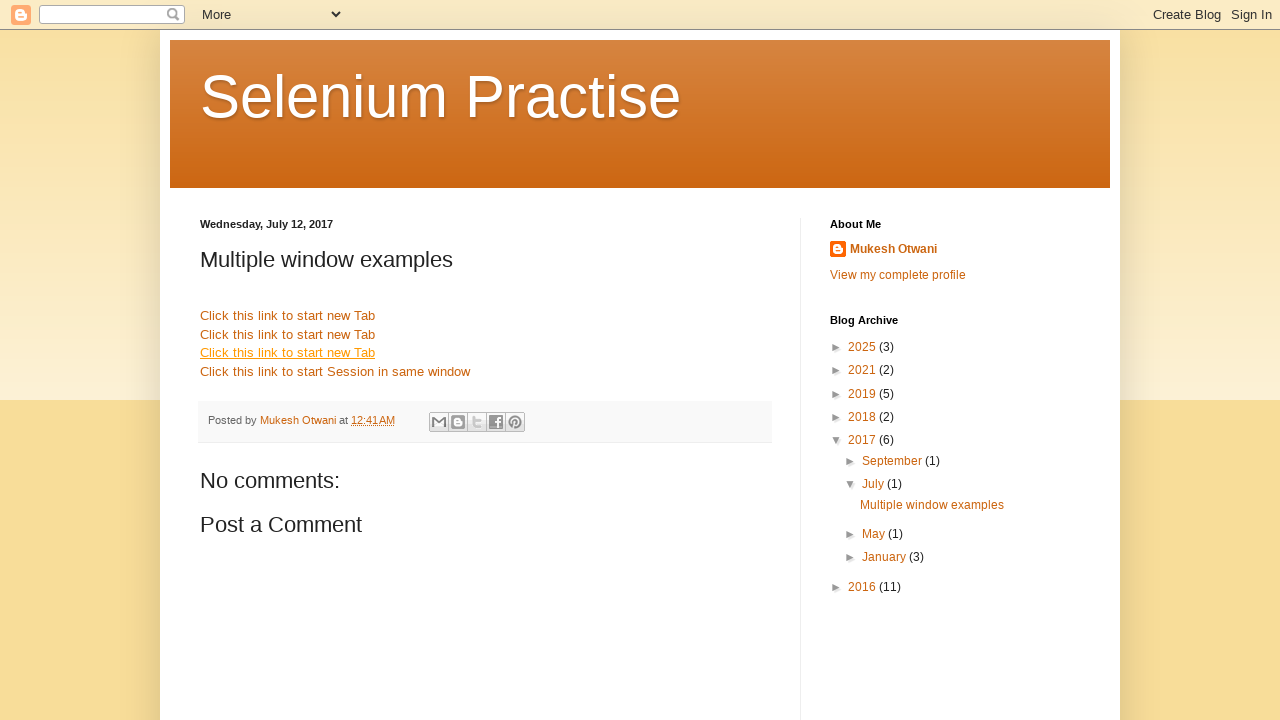

Retrieved all pages/tabs from context (4 tabs total)
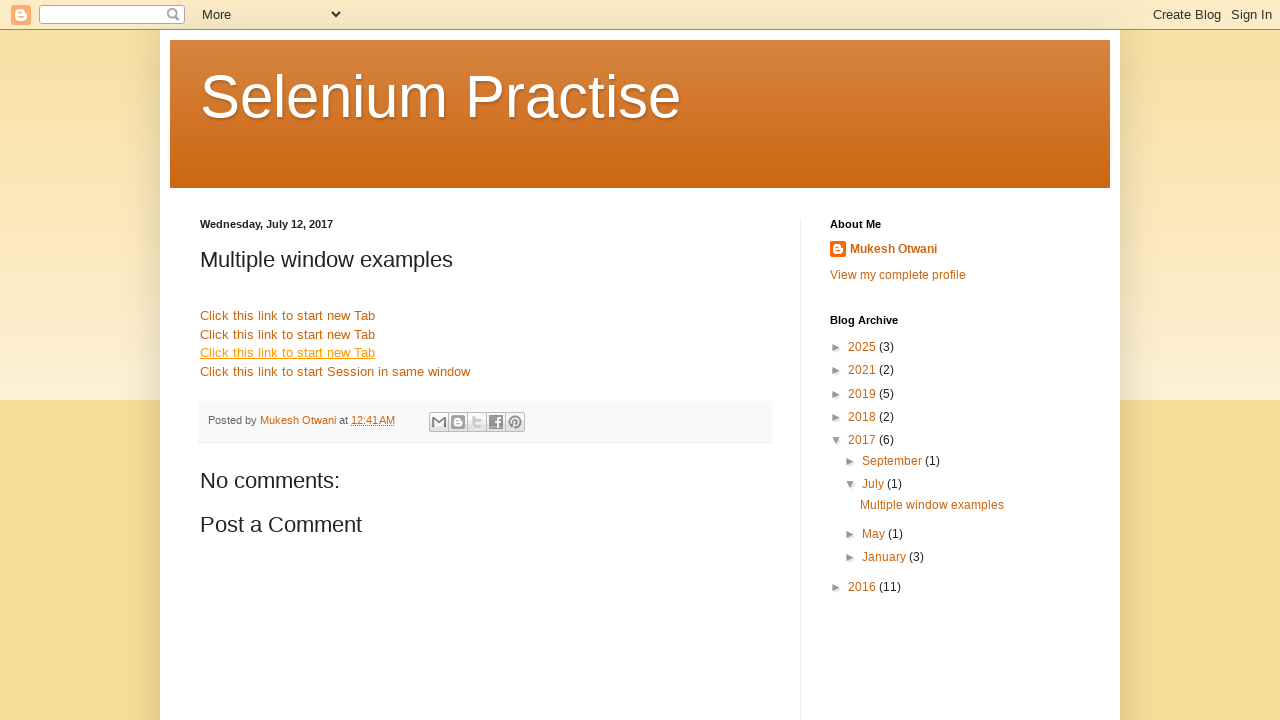

Switched to tab 0 - Title: Selenium Practise: Multiple window examples
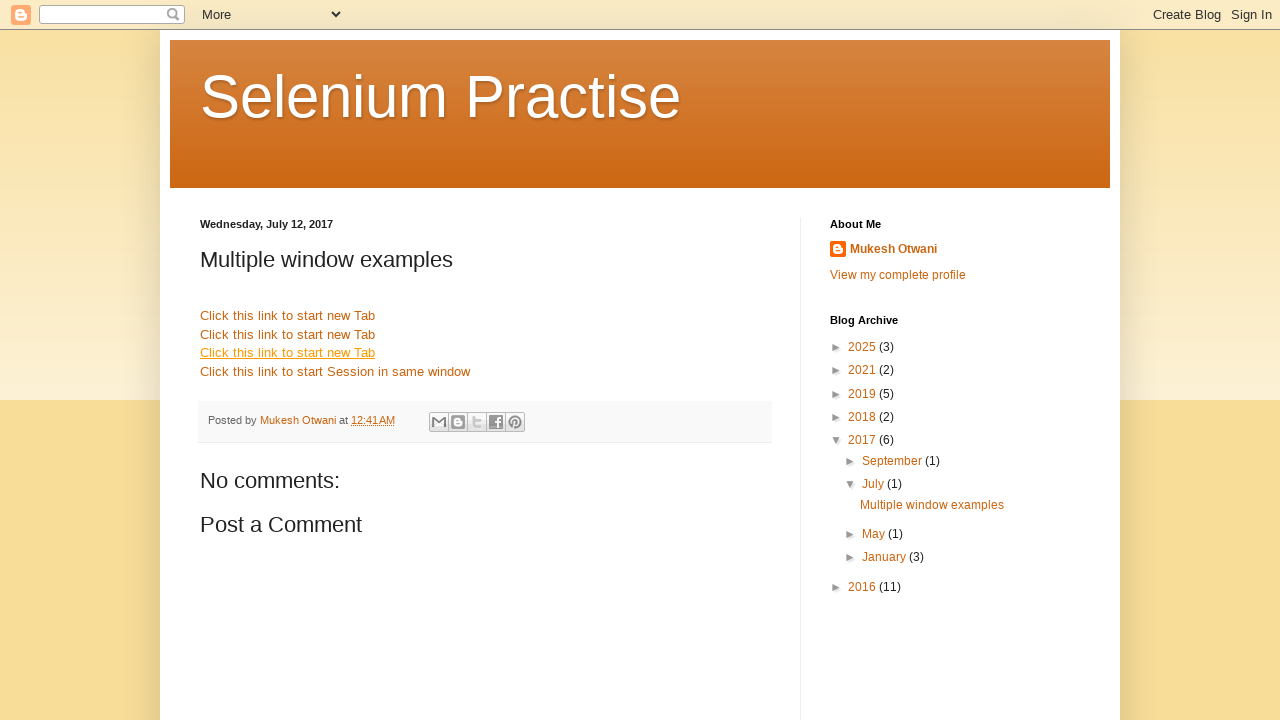

Switched to tab 1
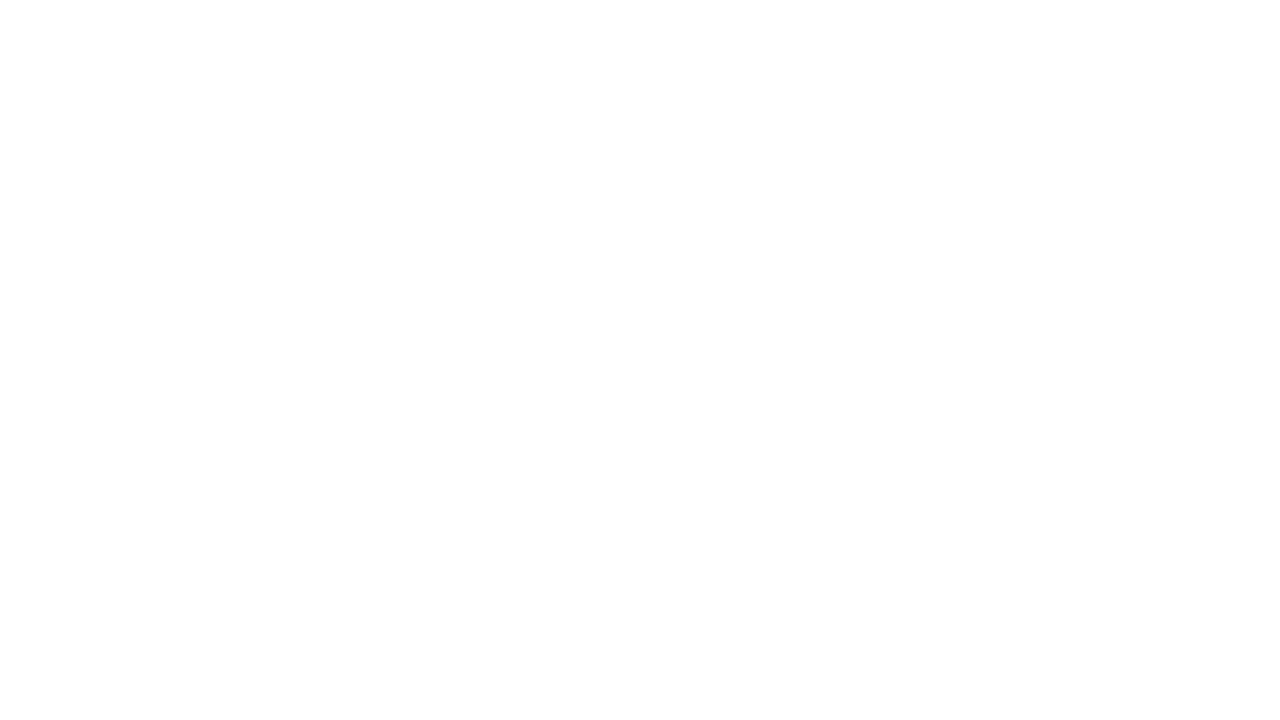

Tab 1 loaded - Title: 
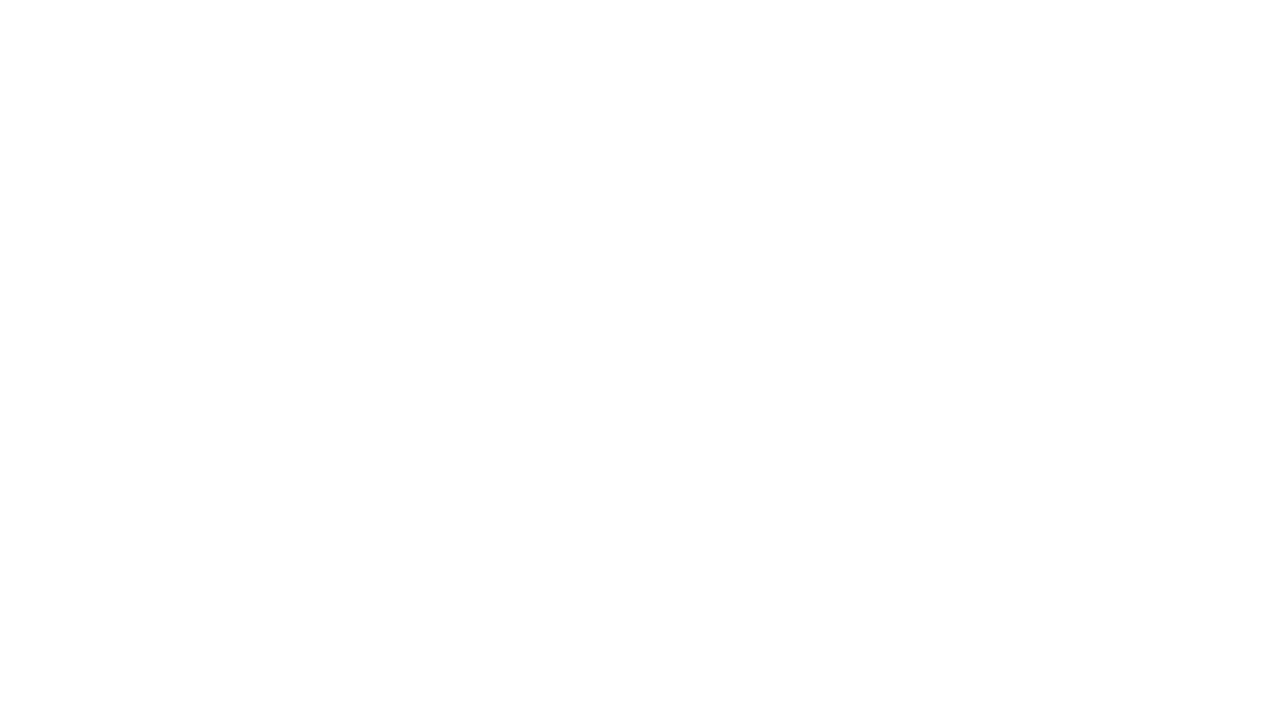

Switched to tab 2
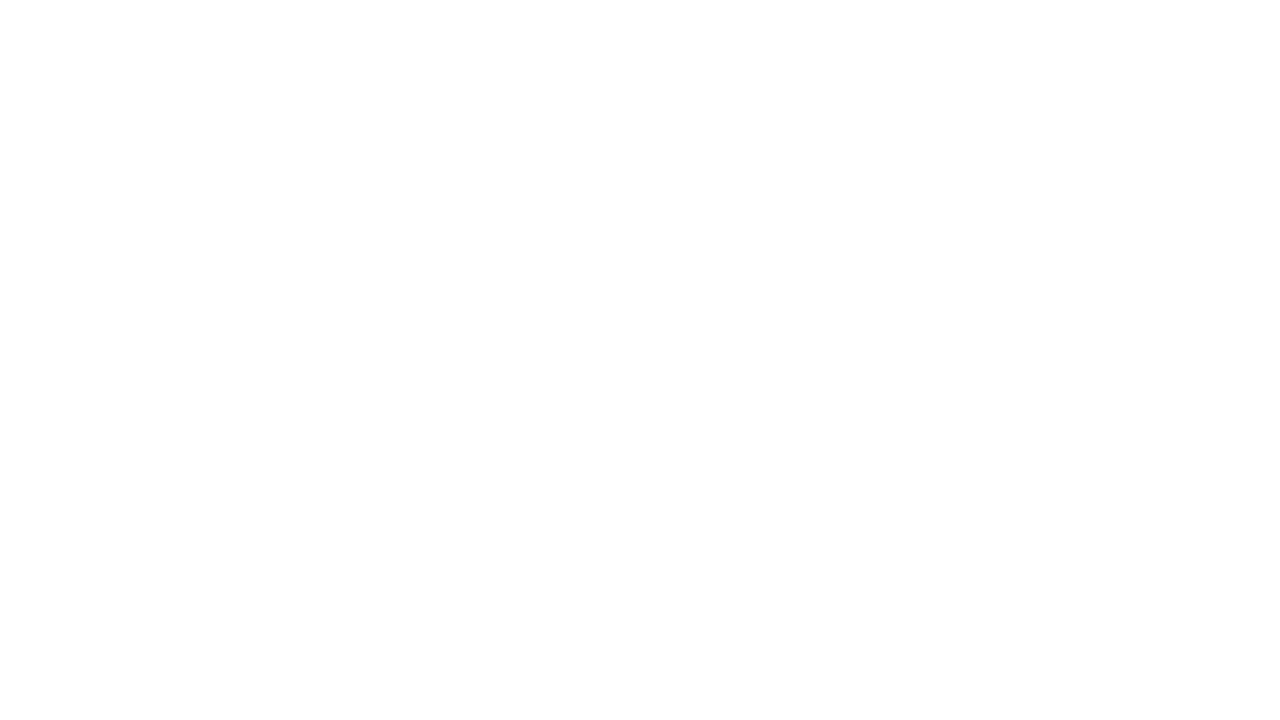

Tab 2 loaded - Title: 
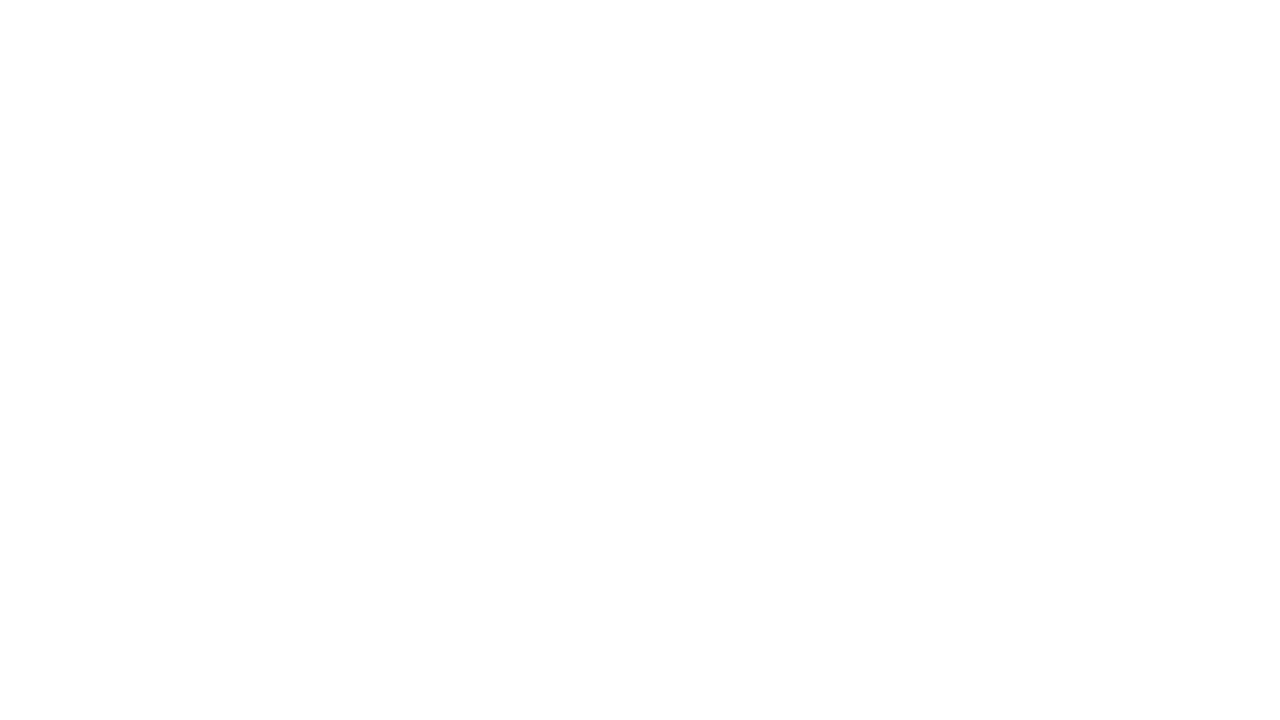

Switched to tab 3
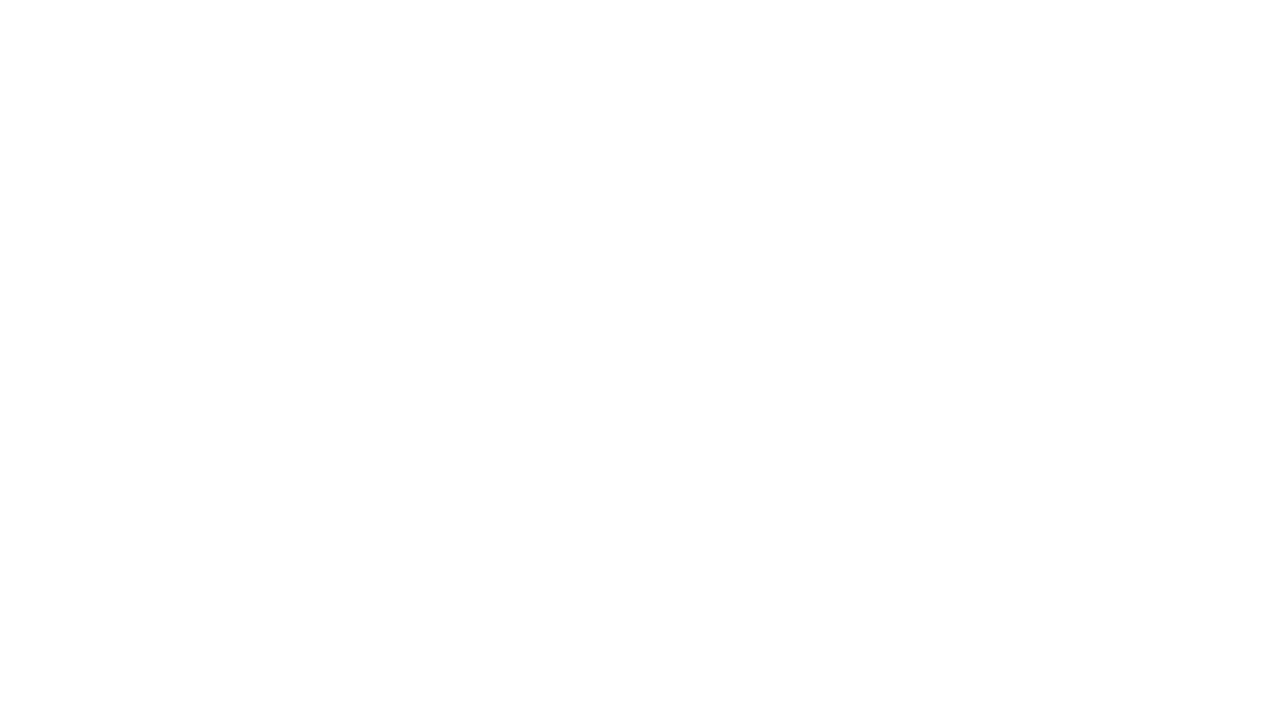

Tab 3 loaded - Title: 
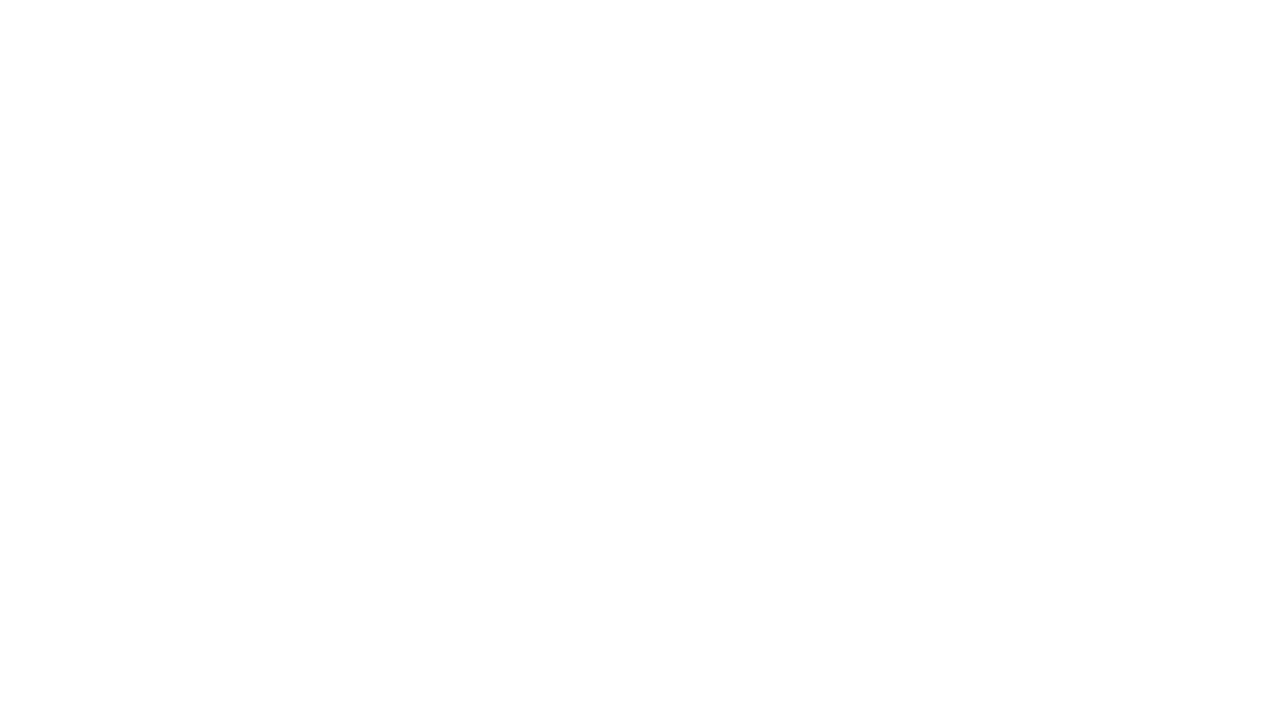

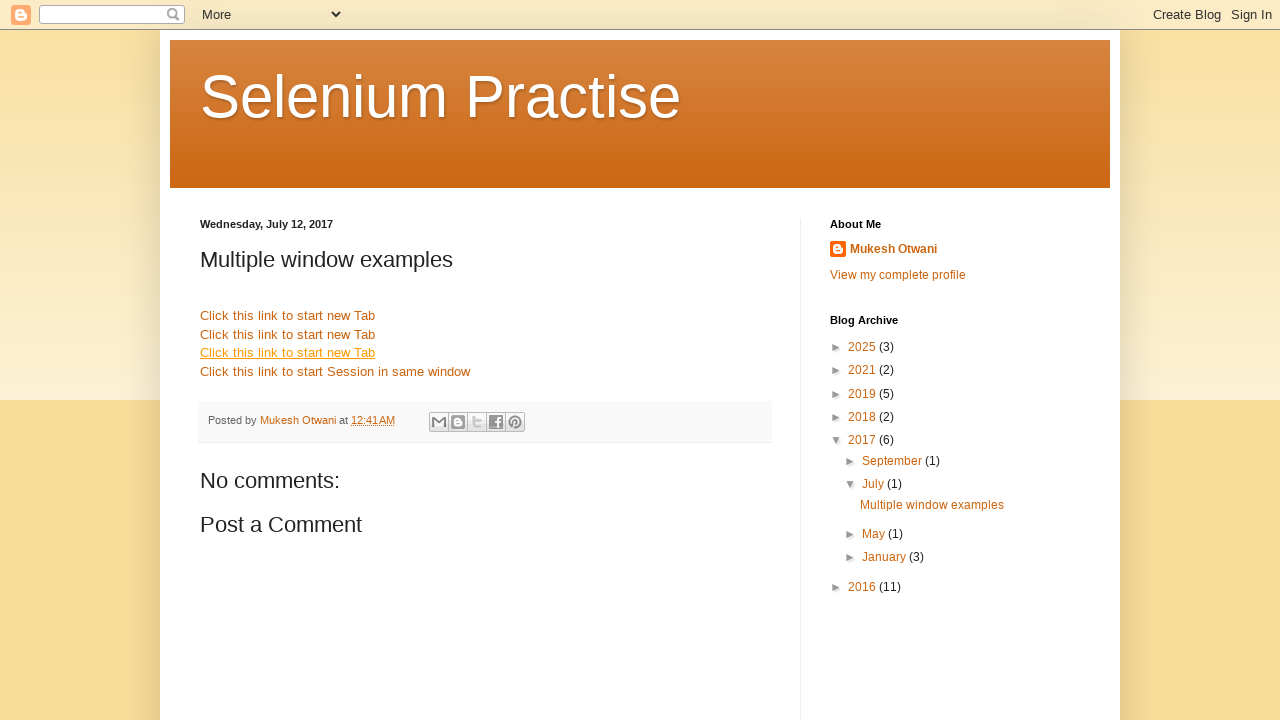